Tests clearing the complete state of all items by checking then unchecking toggle all

Starting URL: https://demo.playwright.dev/todomvc

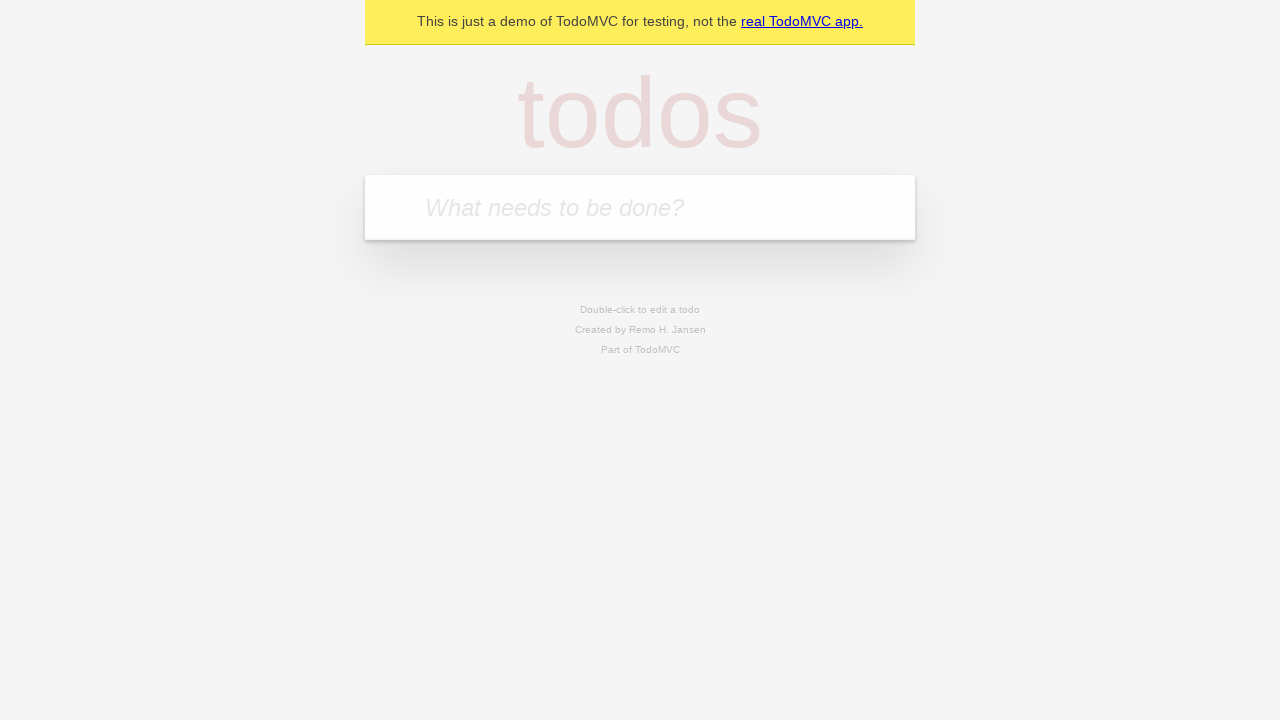

Filled input field with 'buy some cheese' on internal:attr=[placeholder="What needs to be done?"i]
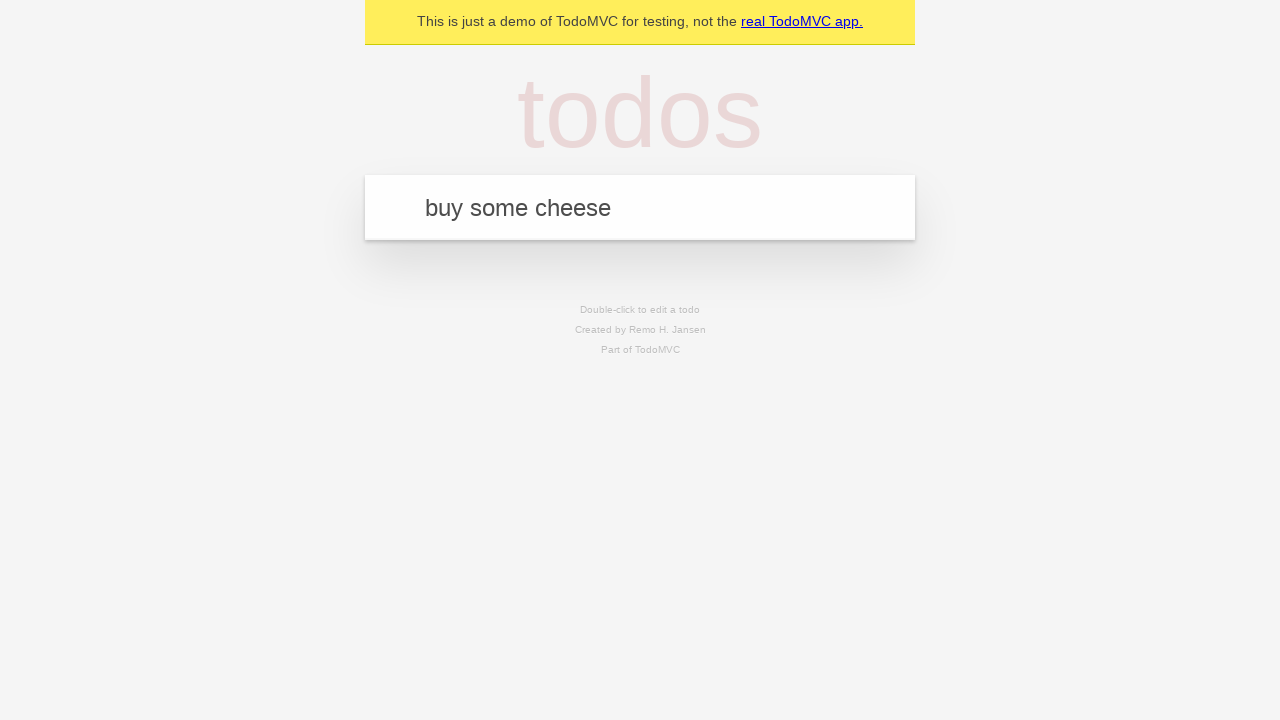

Pressed Enter to add first todo item on internal:attr=[placeholder="What needs to be done?"i]
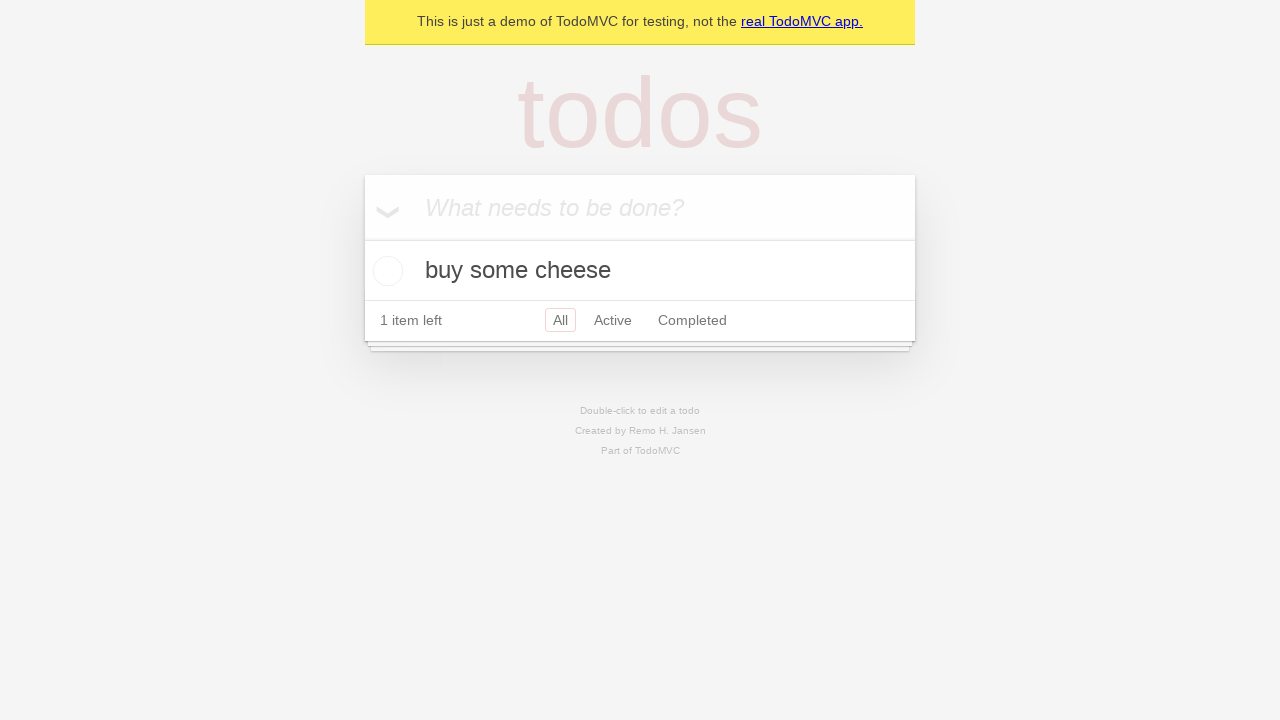

Filled input field with 'feed the cat' on internal:attr=[placeholder="What needs to be done?"i]
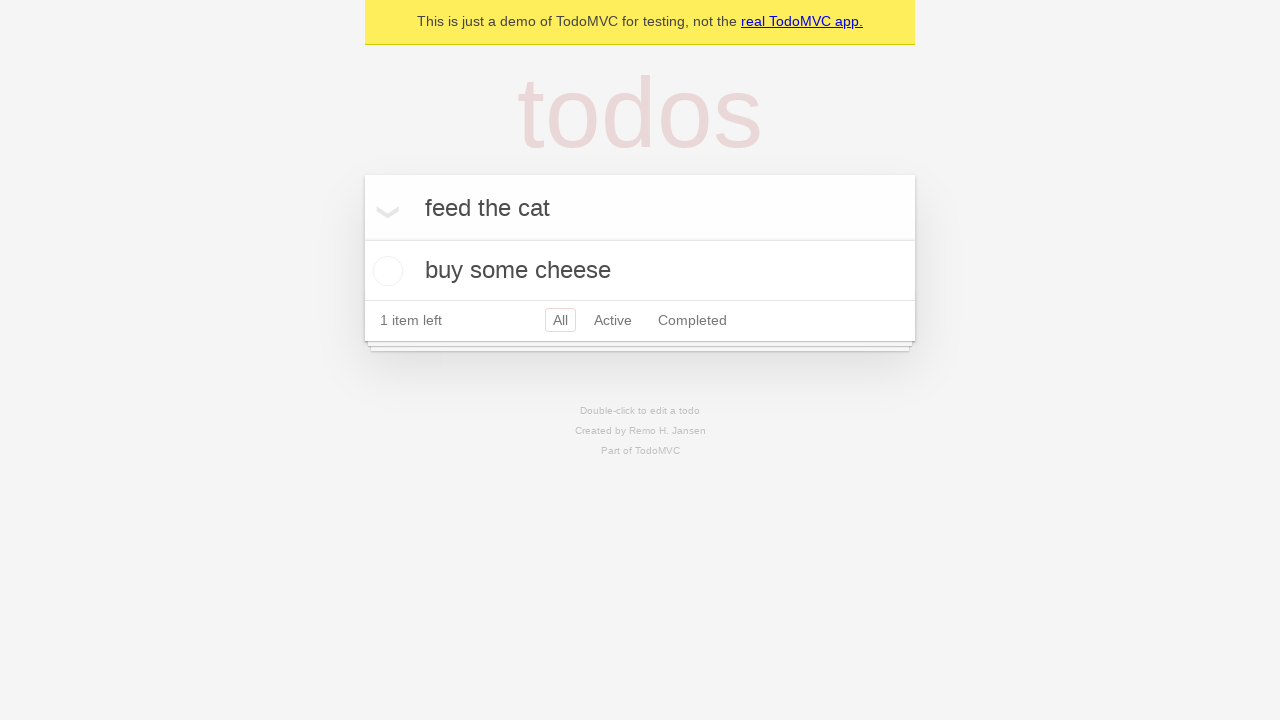

Pressed Enter to add second todo item on internal:attr=[placeholder="What needs to be done?"i]
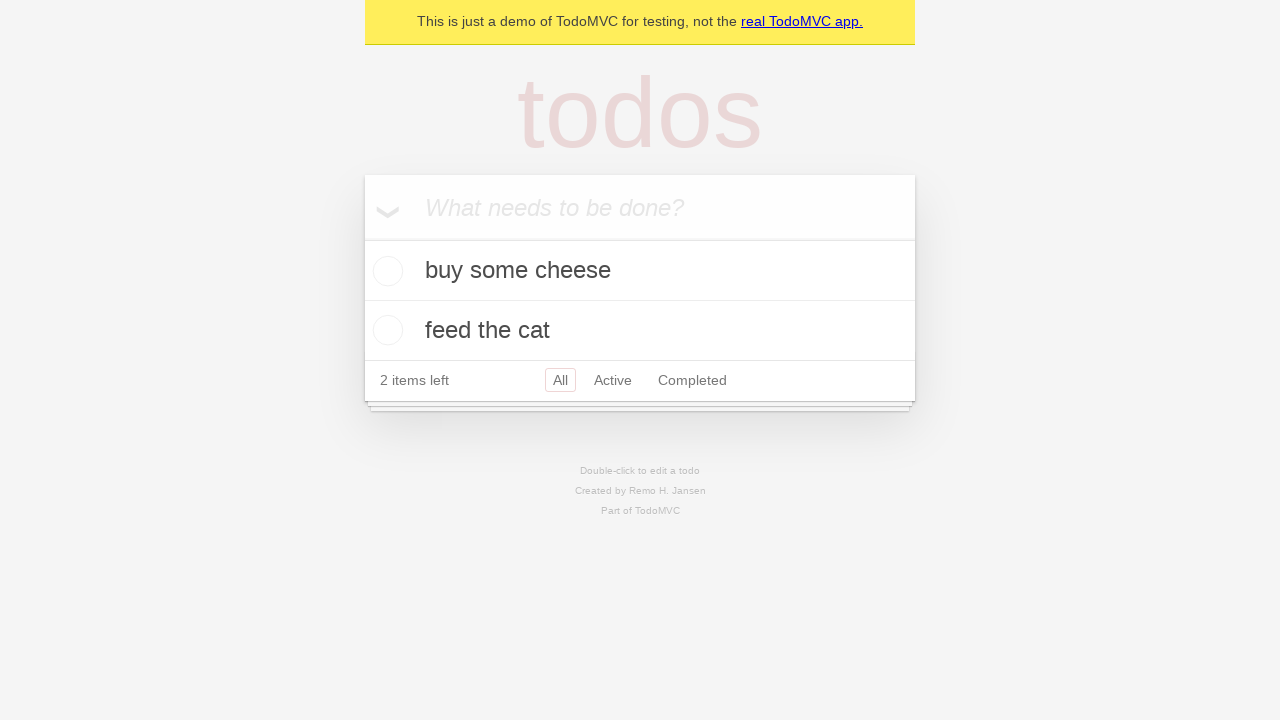

Filled input field with 'book a doctors appointment' on internal:attr=[placeholder="What needs to be done?"i]
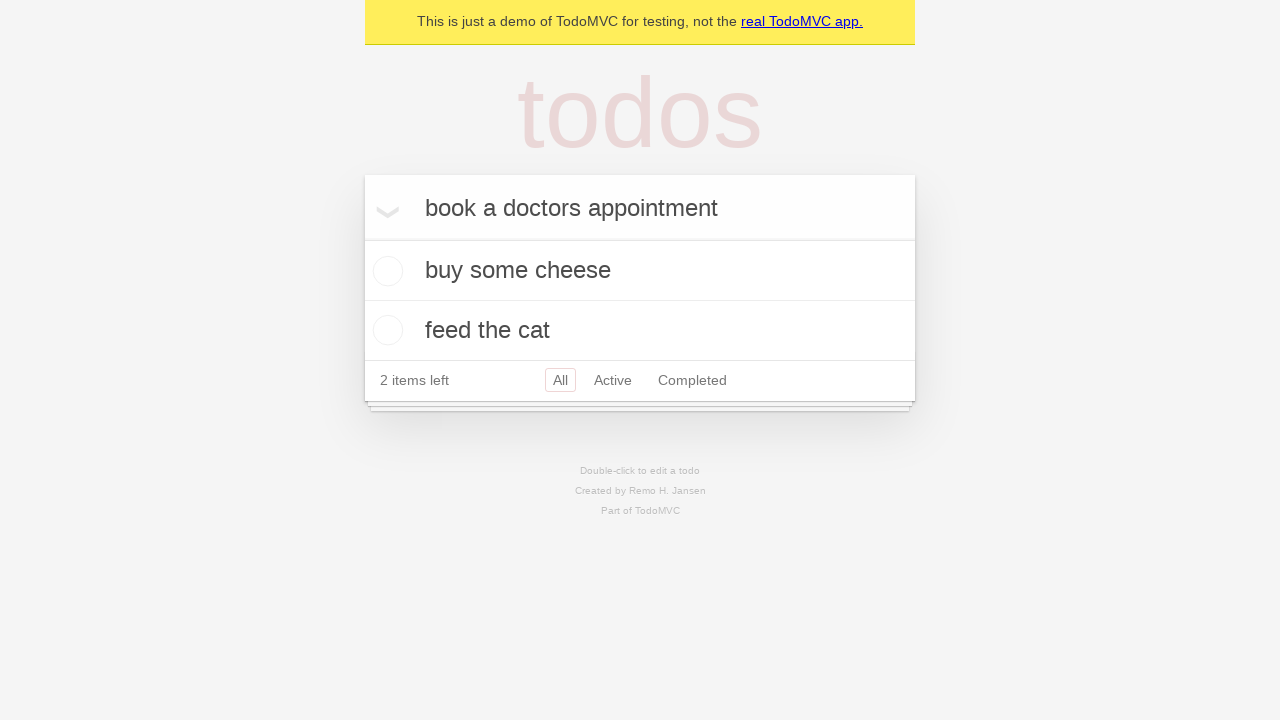

Pressed Enter to add third todo item on internal:attr=[placeholder="What needs to be done?"i]
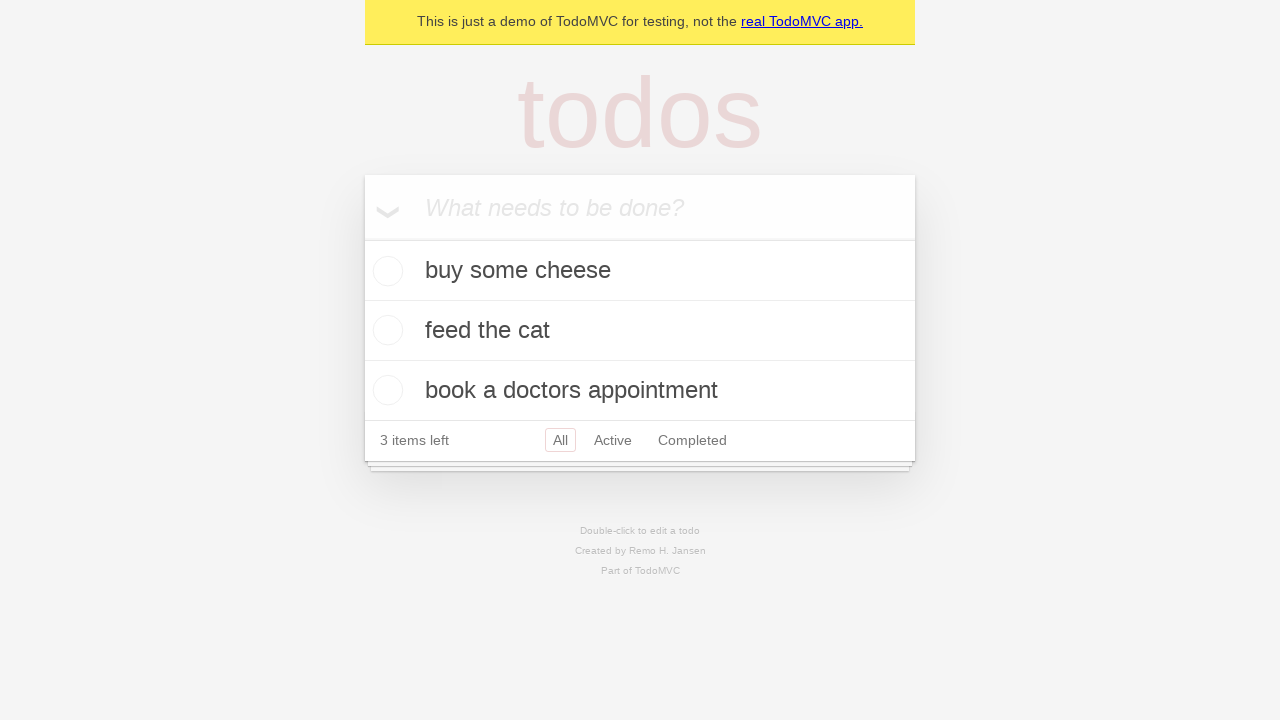

Checked 'Mark all as complete' toggle to mark all items as complete at (362, 238) on internal:label="Mark all as complete"i
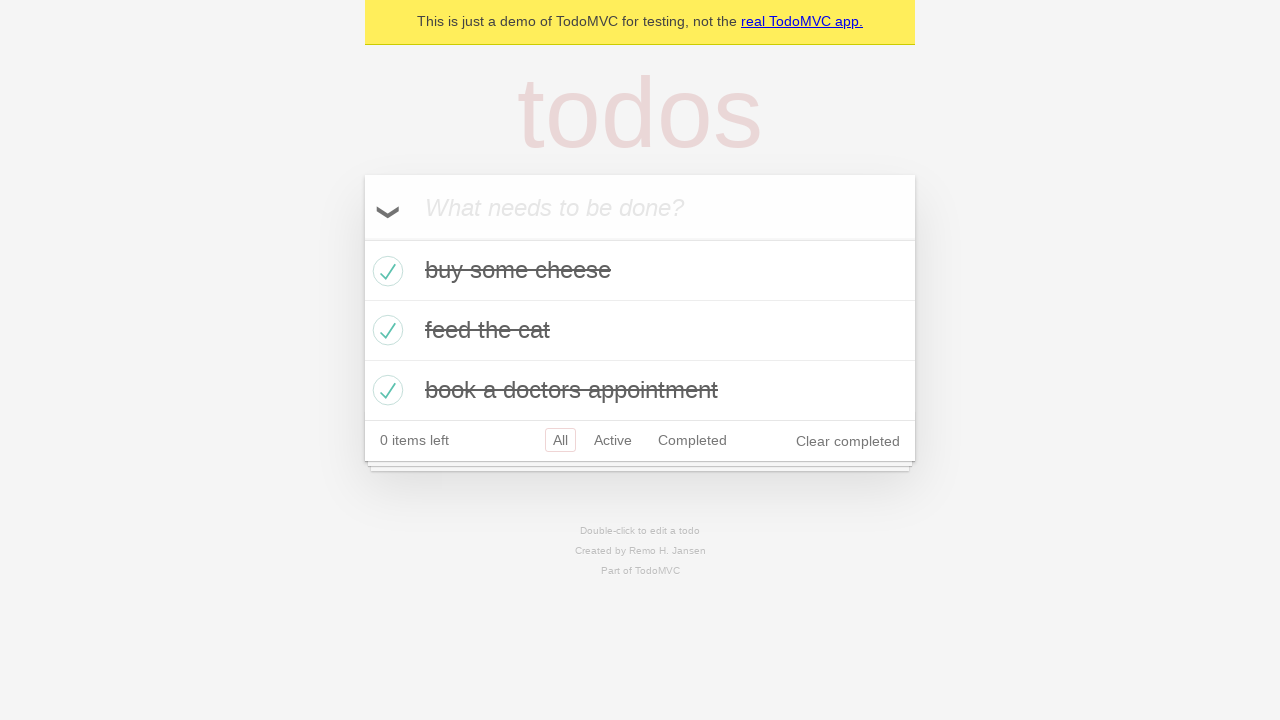

Unchecked 'Mark all as complete' toggle to clear completed state of all items at (362, 238) on internal:label="Mark all as complete"i
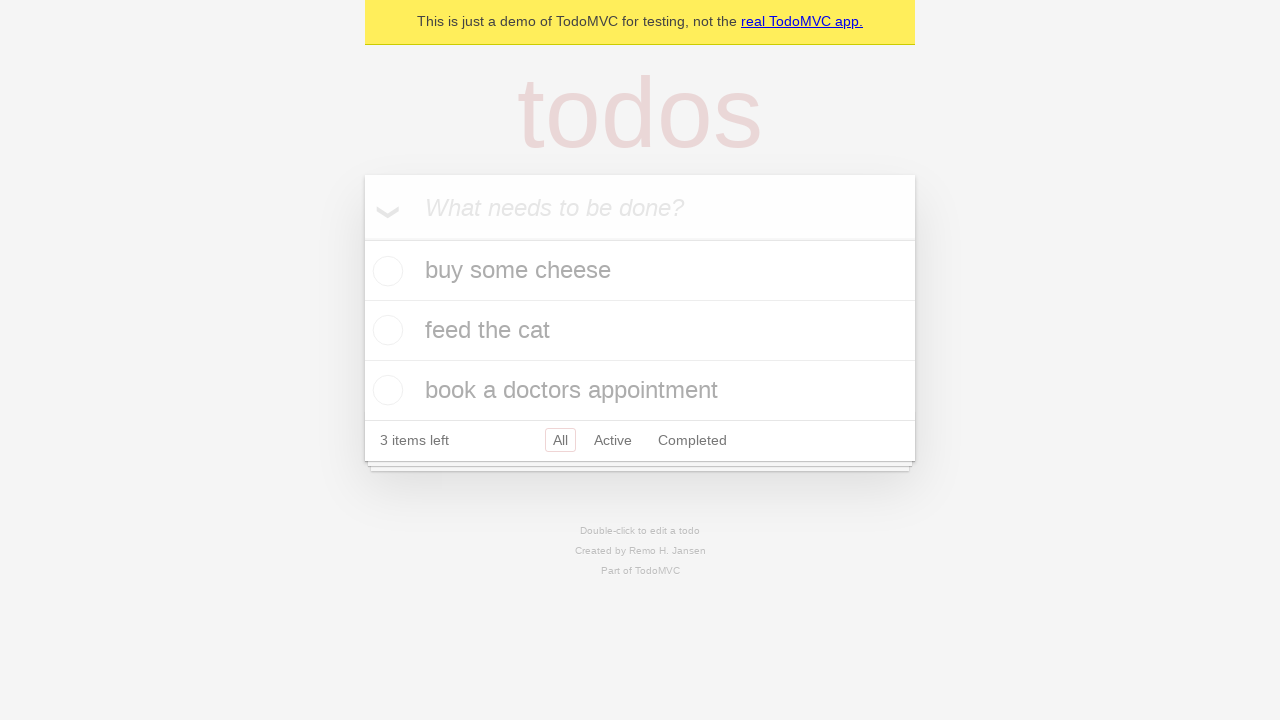

Waited for todo items to be visible in uncompleted state
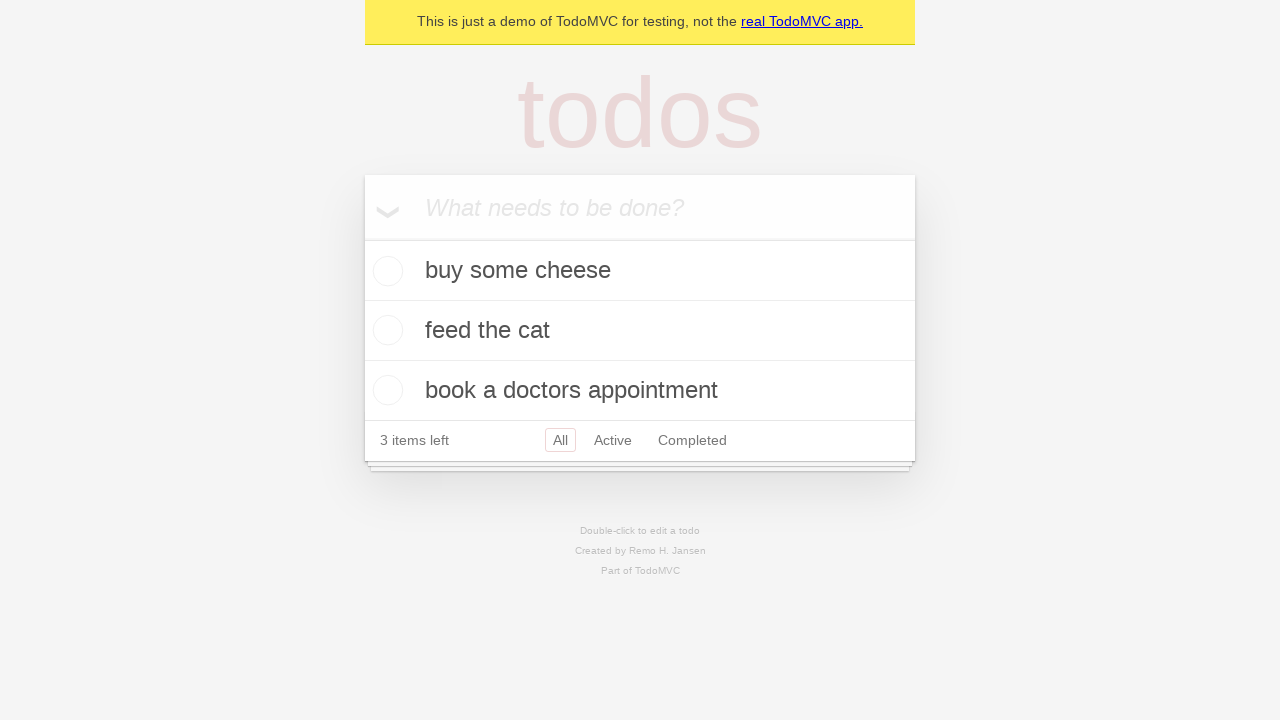

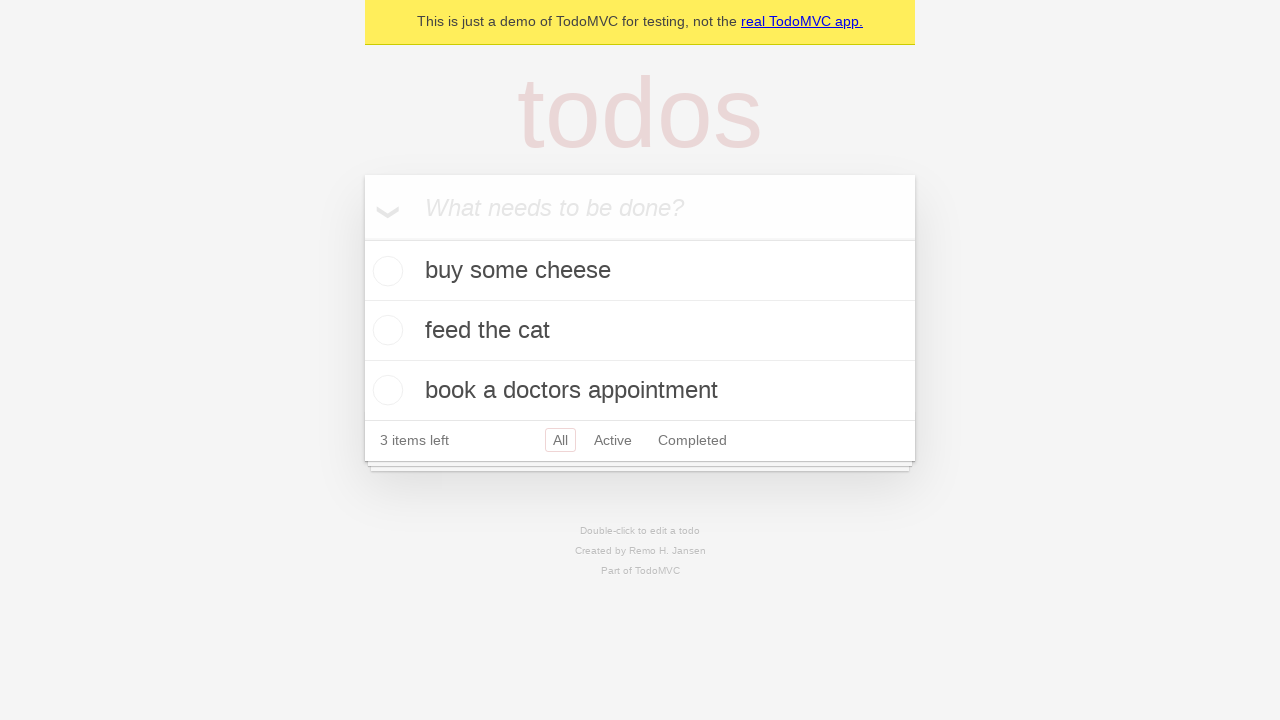